Tests product filtering functionality by clicking on a Black color filter checkbox and submitting the filter to display filtered products

Starting URL: http://demo.applitools.com/tlcHackathonMasterV1.html

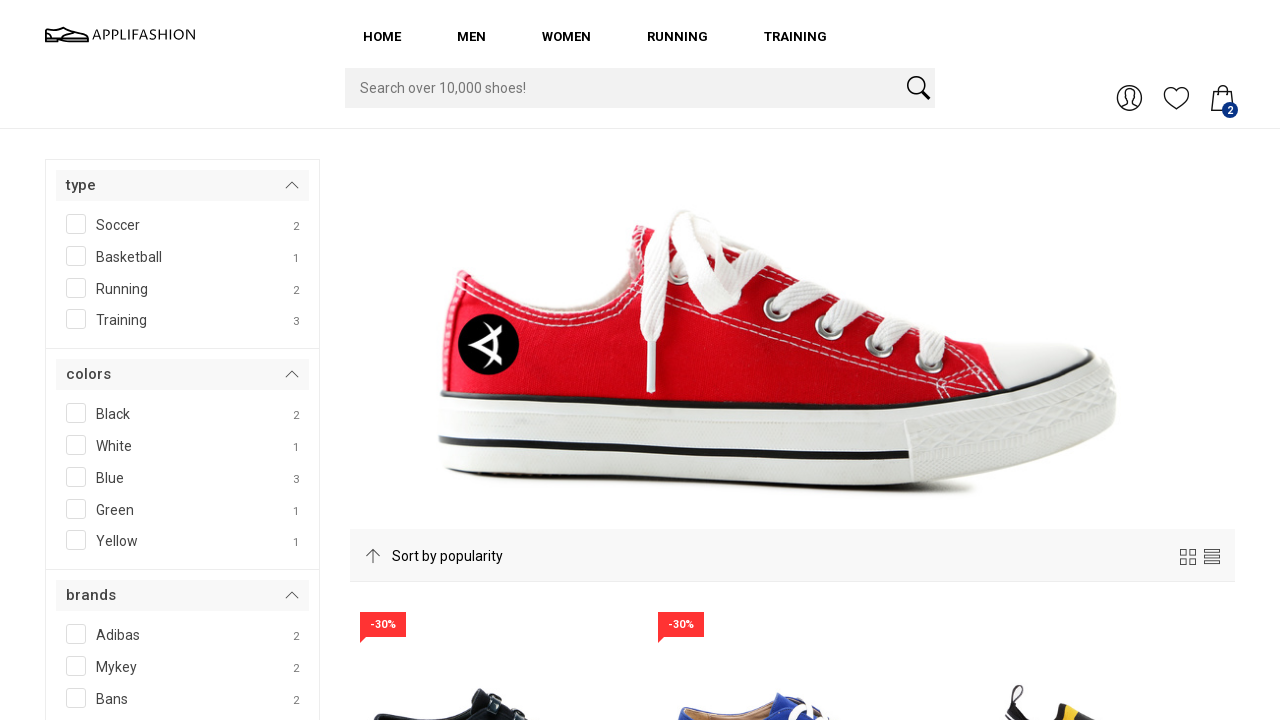

Clicked on Black color filter checkbox at (136, 410) on input[id*='Black']
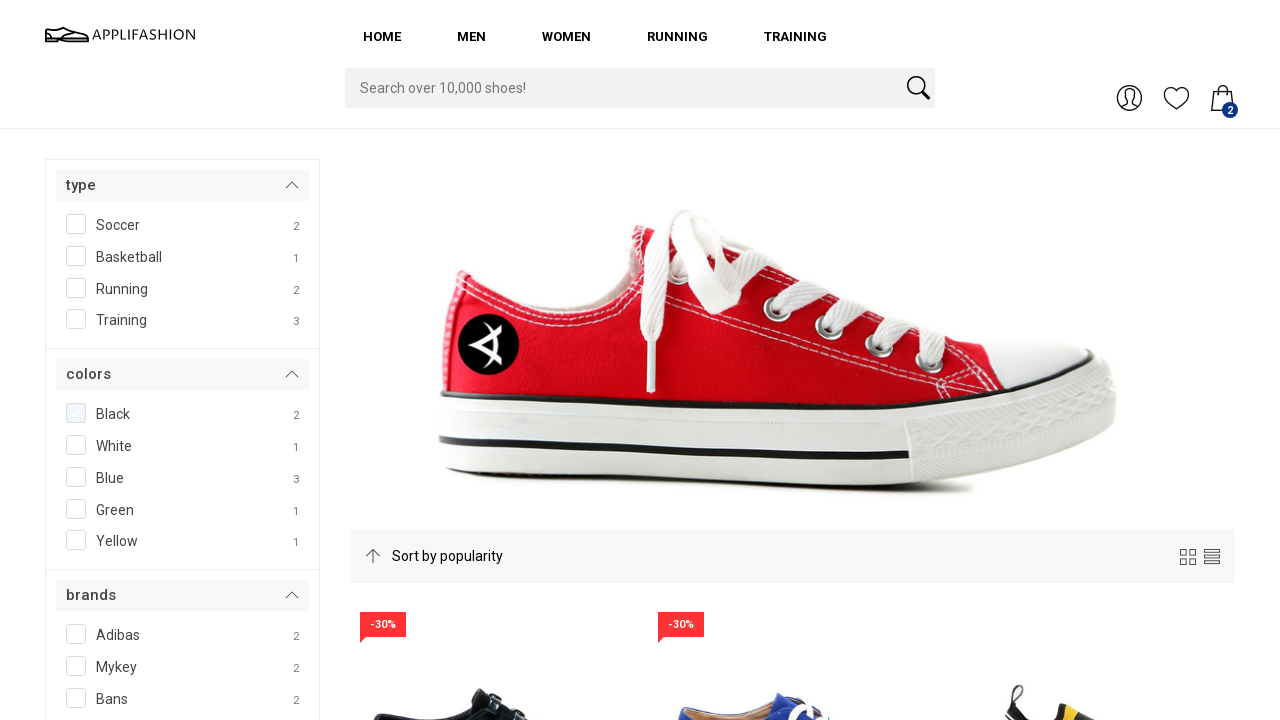

Clicked filter button to apply the Black color filter at (103, 360) on button#filterBtn
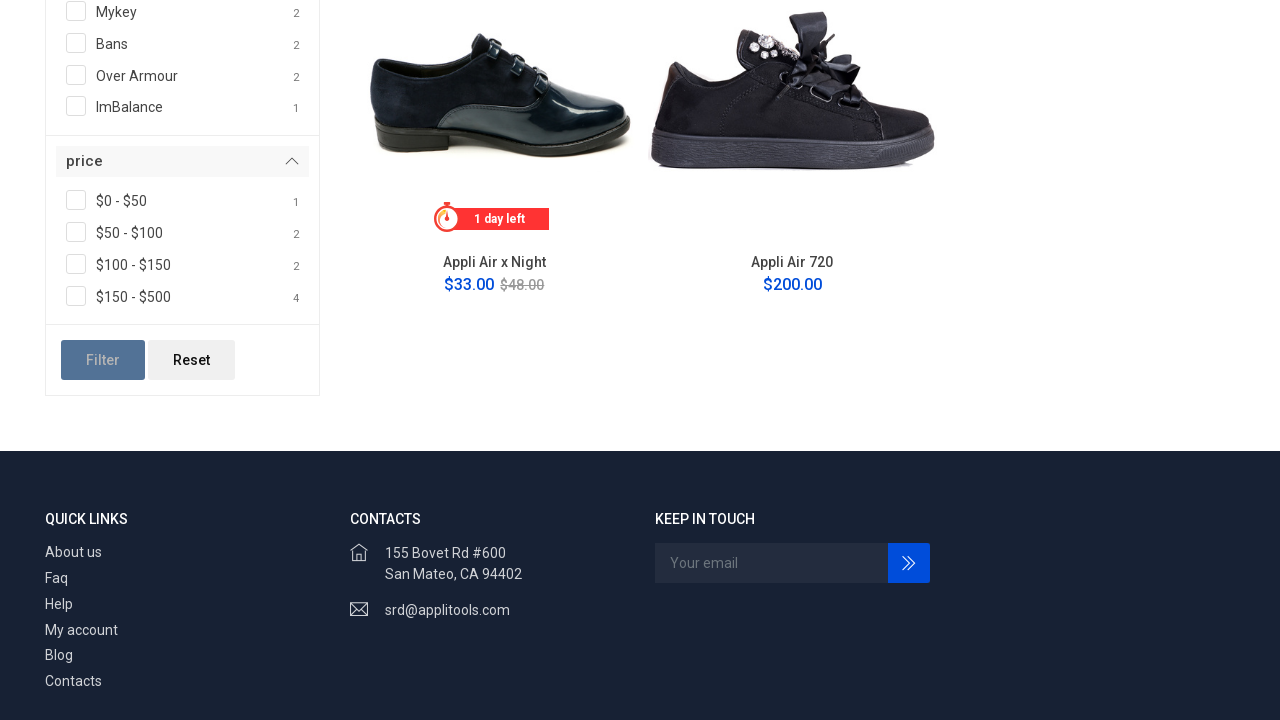

Product grid updated with filtered results displaying Black color products
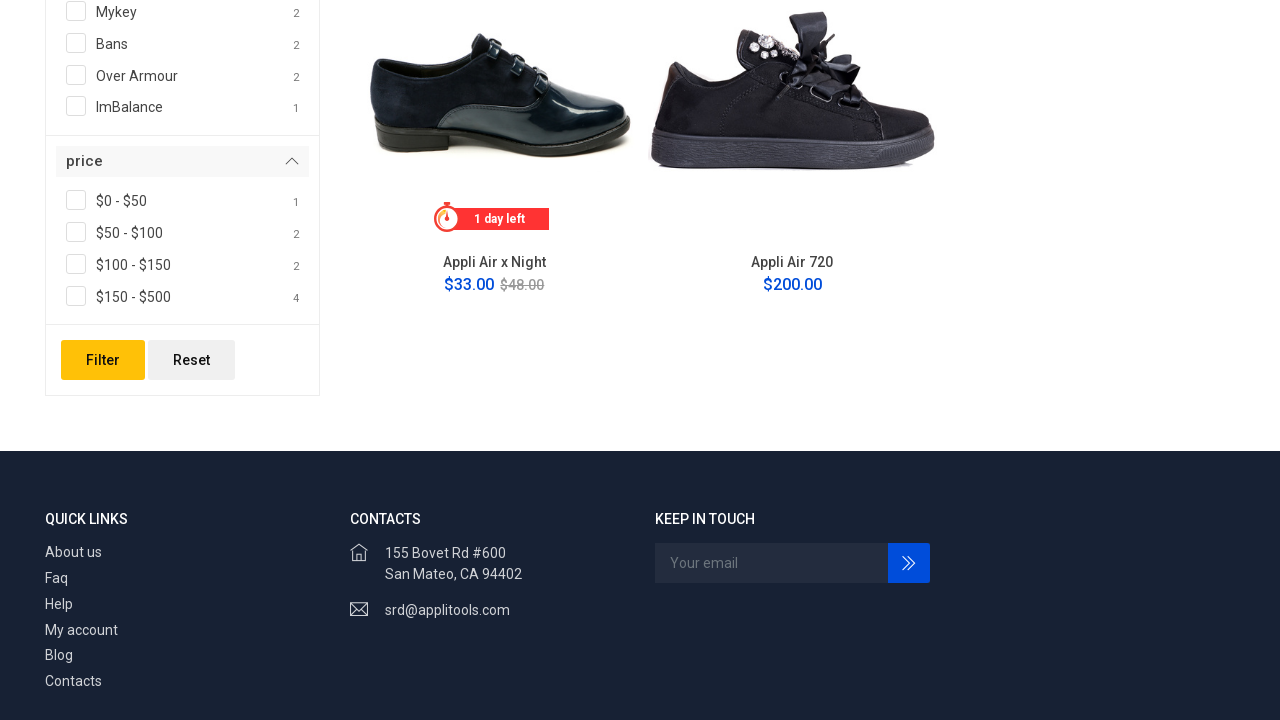

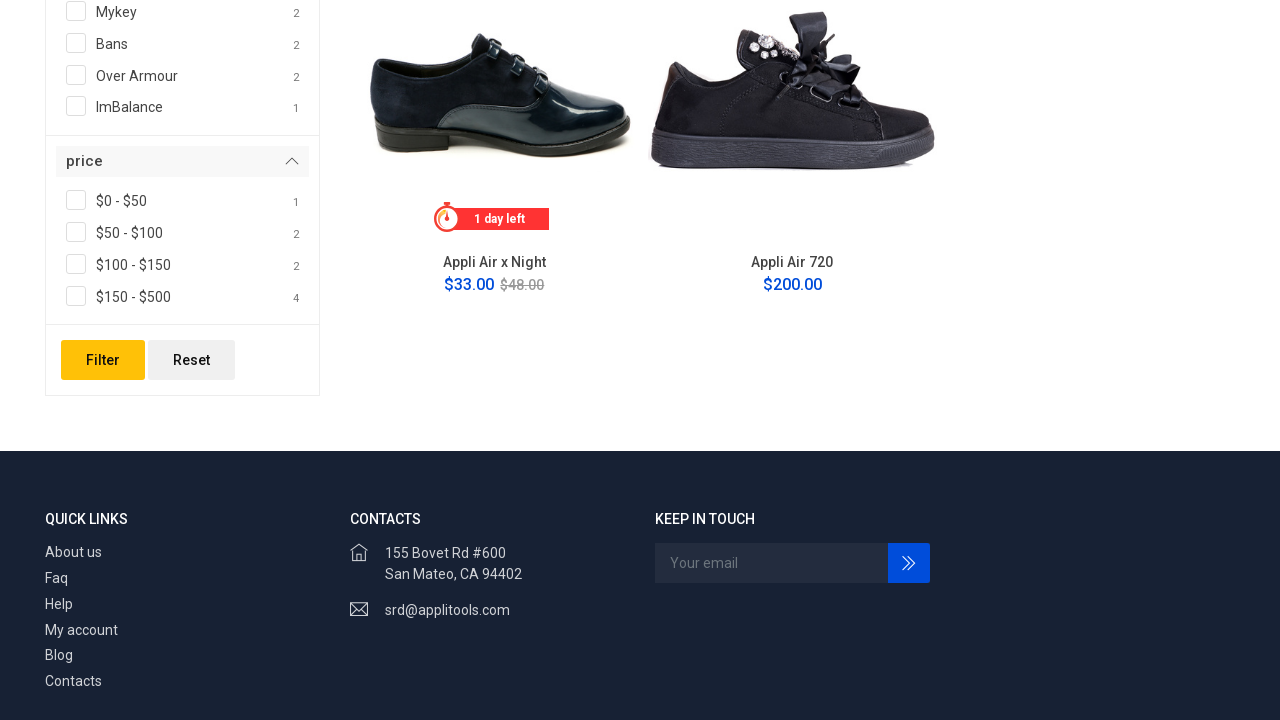